Navigates to SpiceJet homepage and clicks on the Signup button to open the signup modal/page

Starting URL: https://www.spicejet.com/

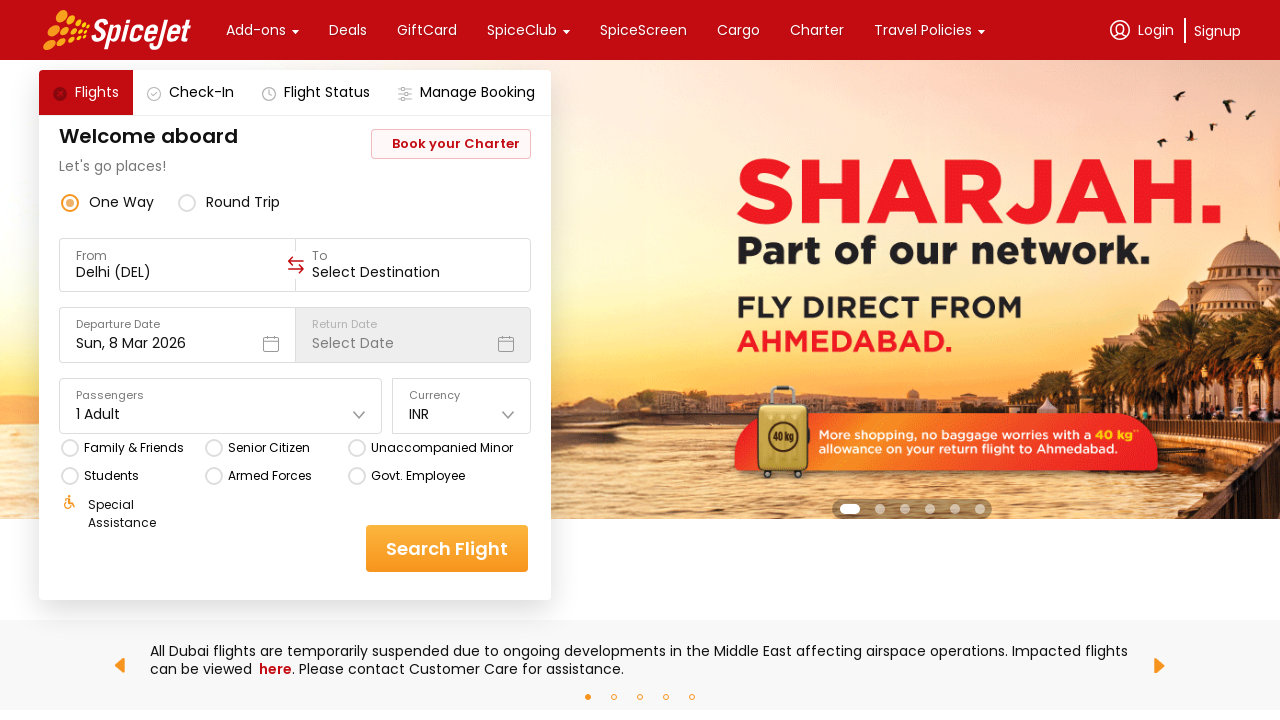

Navigated to SpiceJet homepage
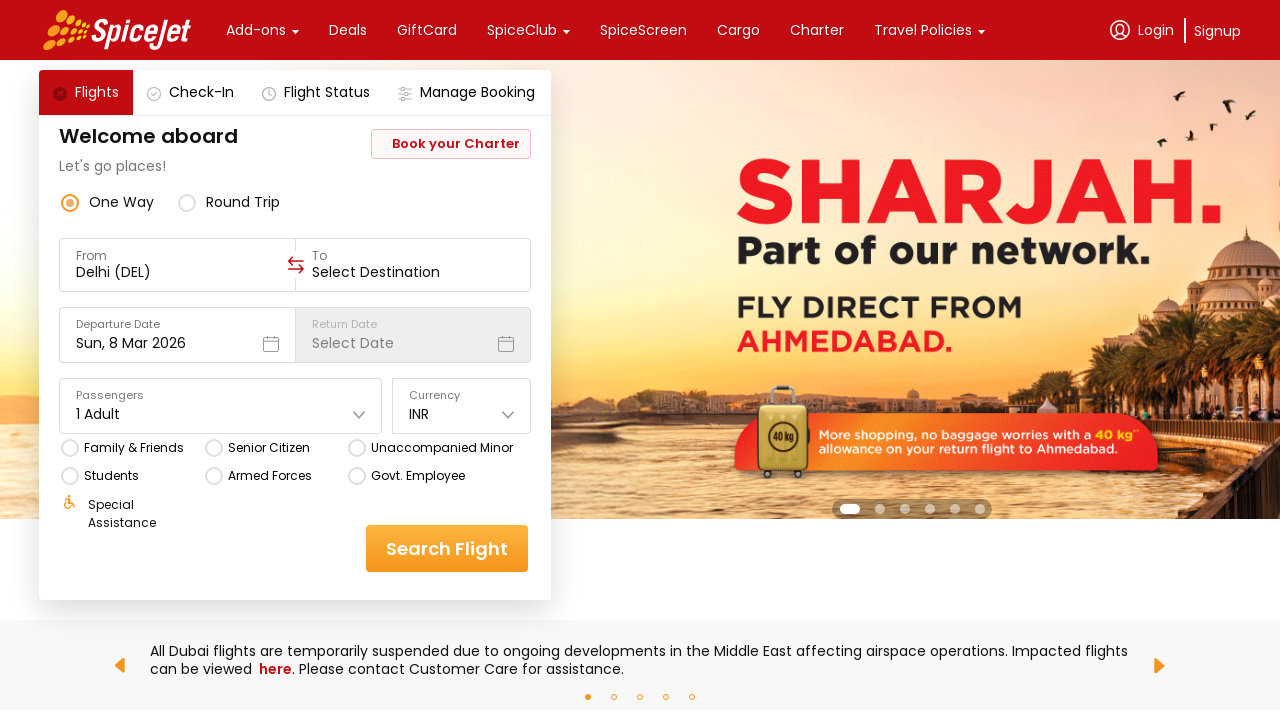

Clicked on the Signup button to open signup modal/page at (1218, 30) on xpath=//div[text()='Signup']
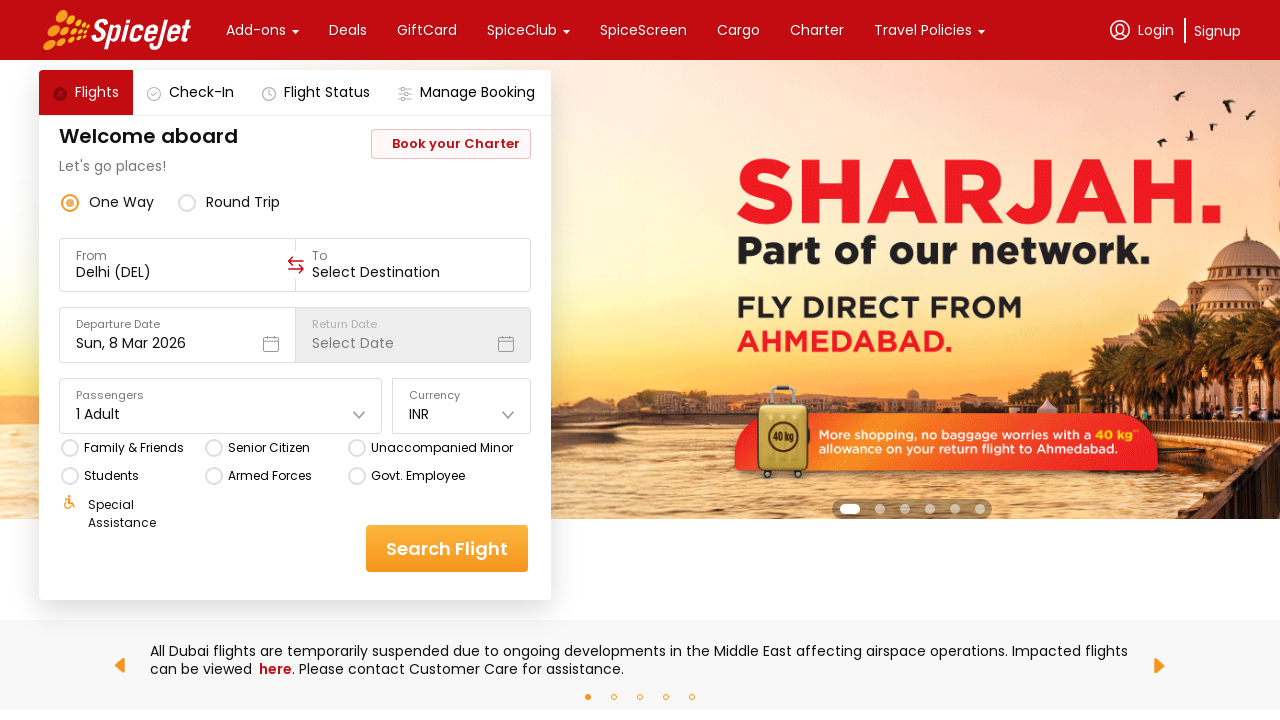

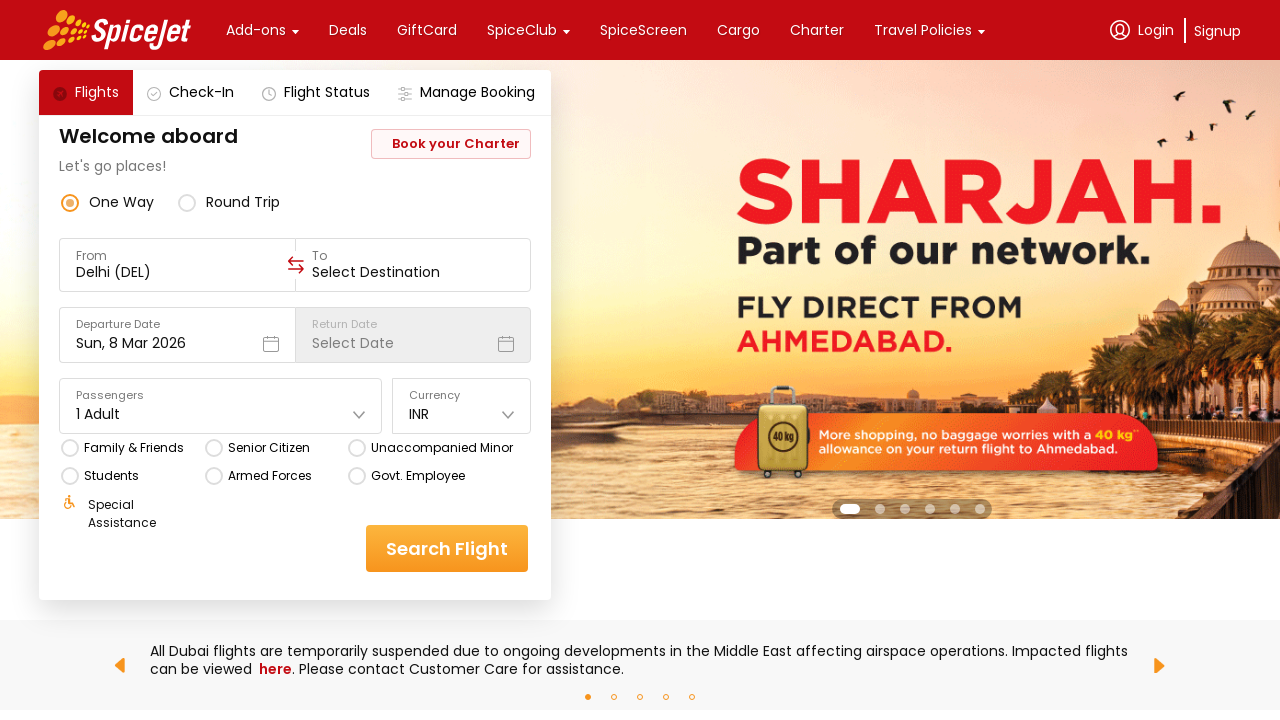